Tests a todo board application by adding a new category and task, then attempting to add invalid empty entries

Starting URL: http://qa-assignment.oblakogroup.ru/board/vlad_makarov#

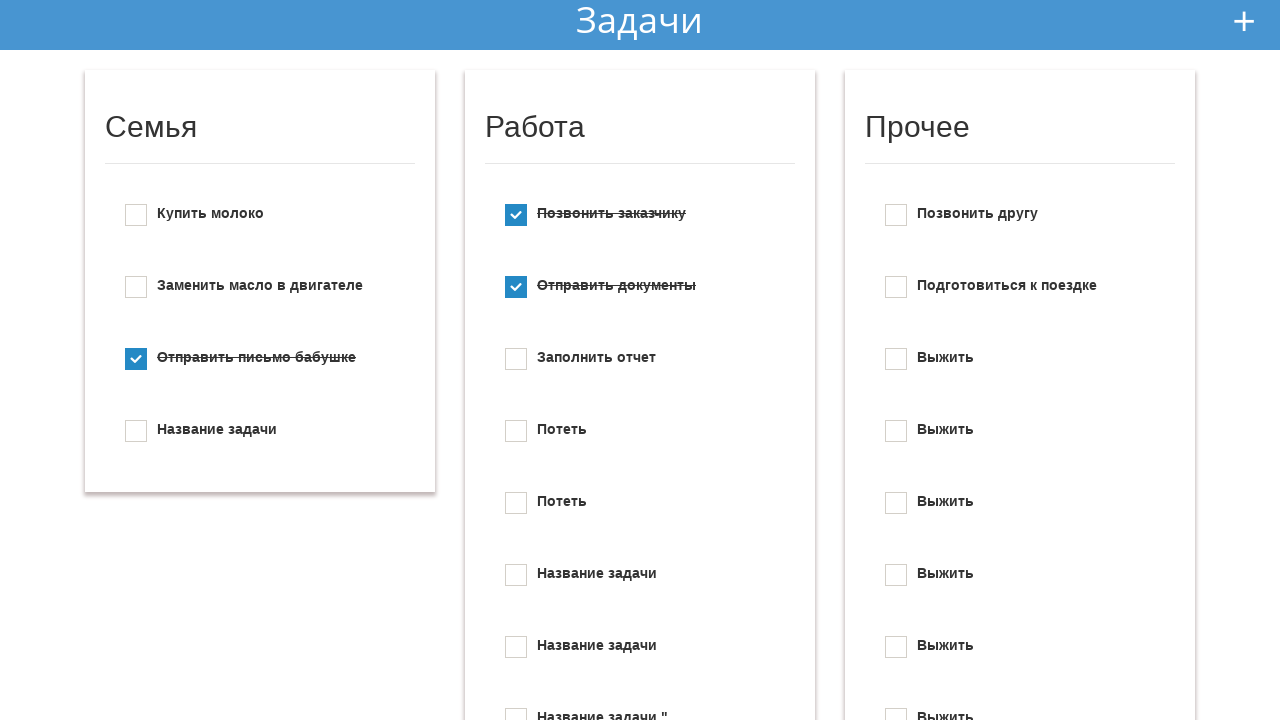

Clicked 'Add new todo' button at (1244, 21) on #add_new_todo
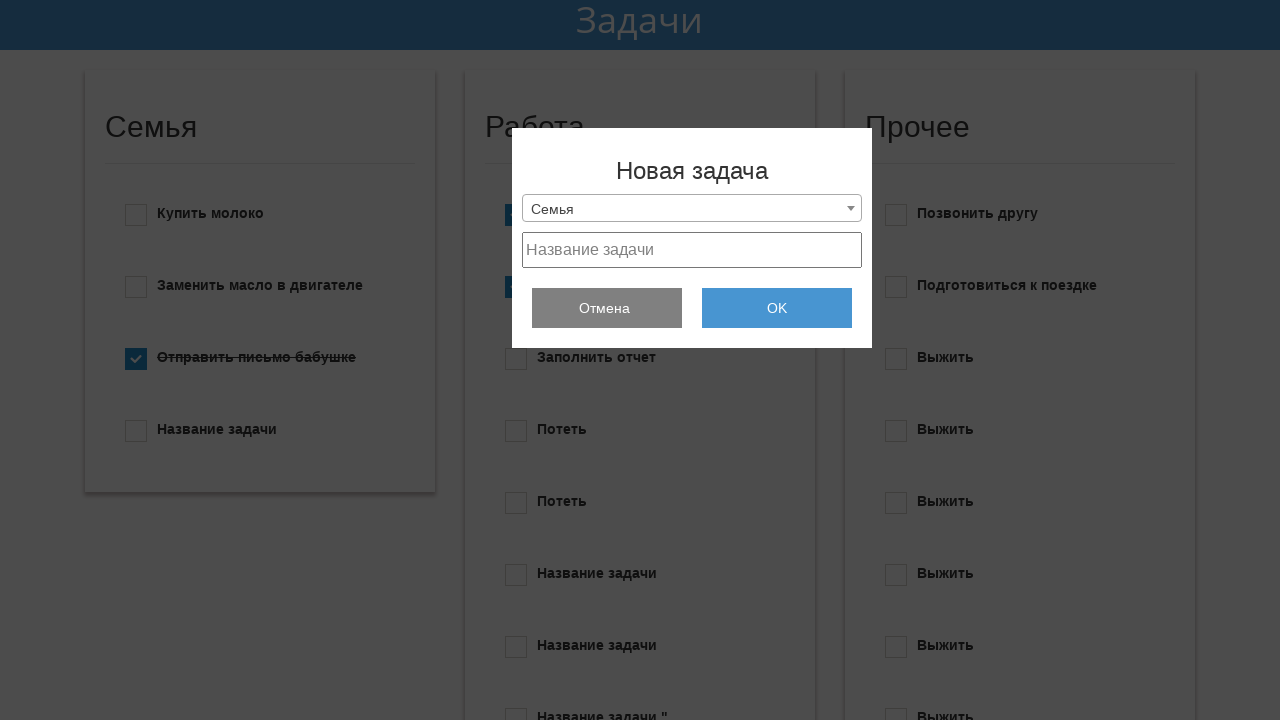

Selected 'Create new list' option from category dropdown on #select_category
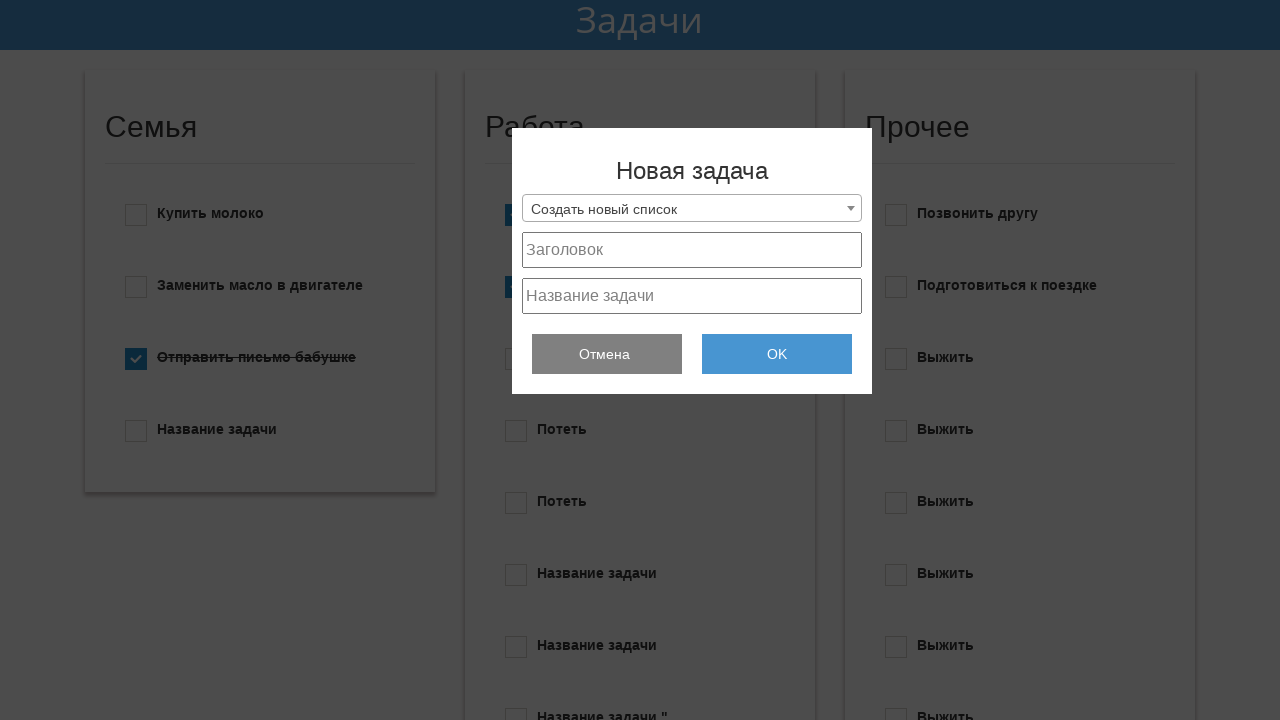

Entered 'Work Tasks' as category name on #project_title
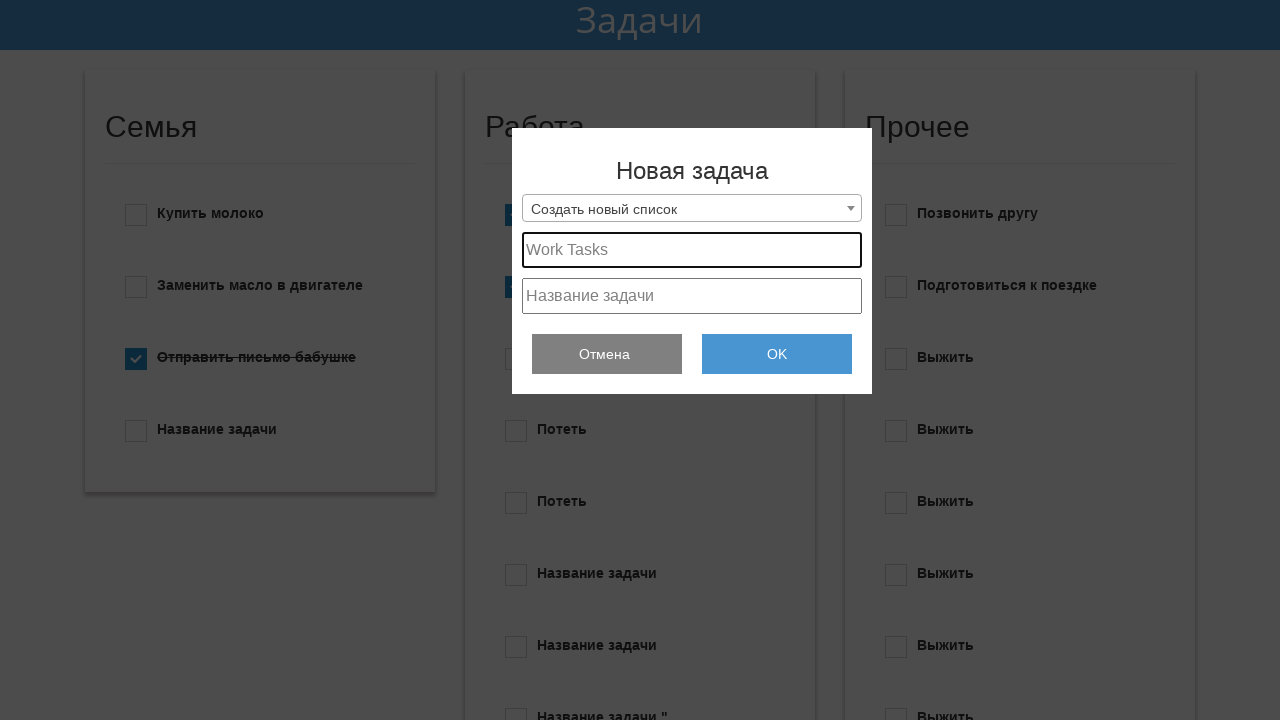

Entered 'Complete testing assignment' as task description on #project_text
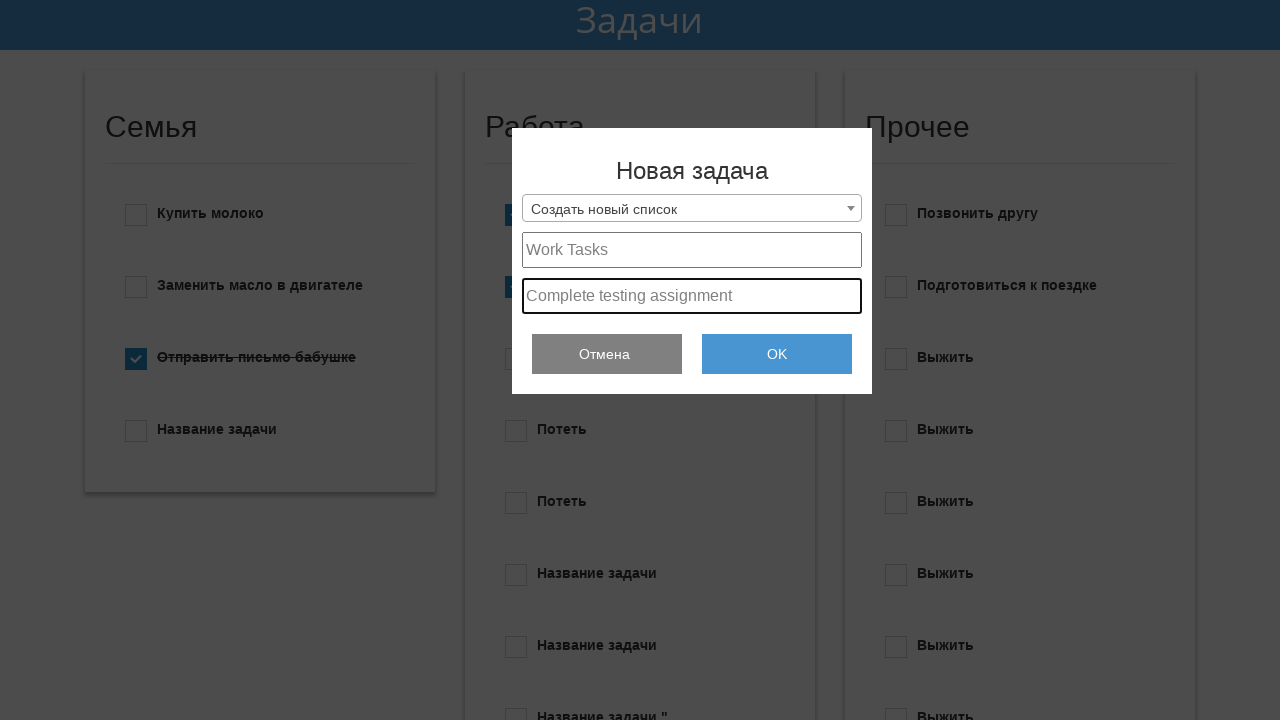

Clicked submit button to create new category and task at (777, 354) on #submit_add_todo
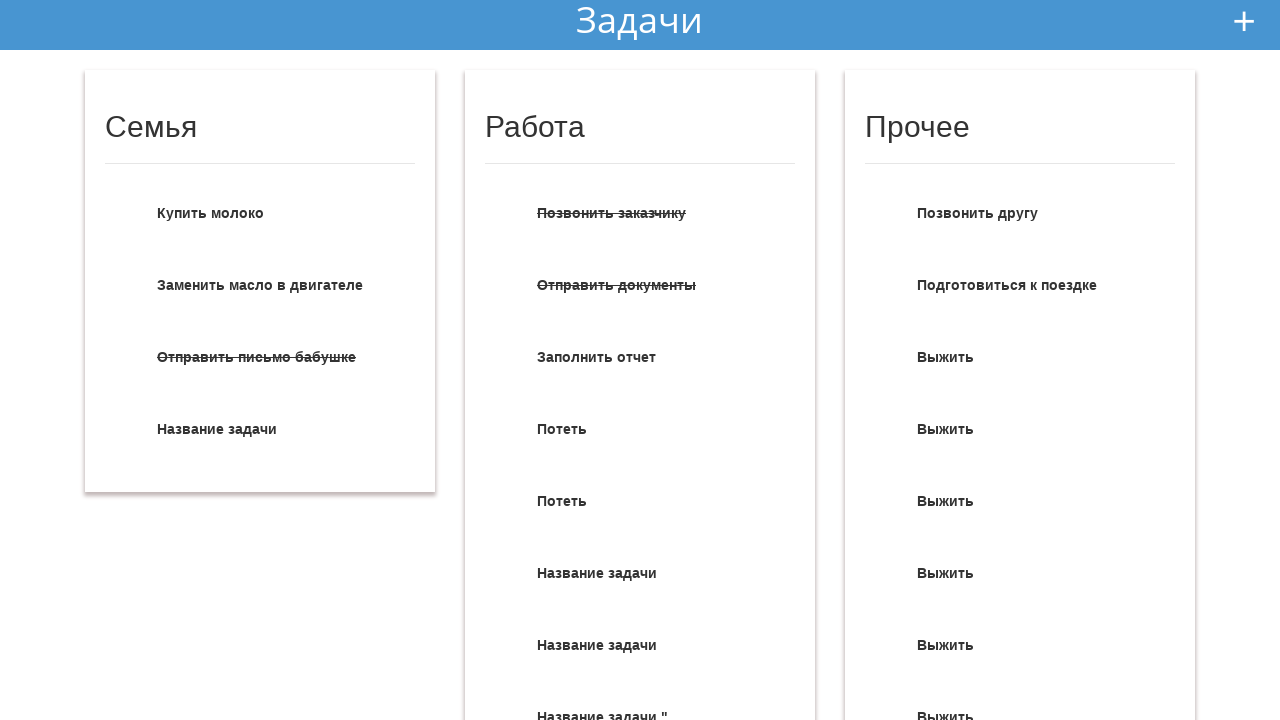

Verified new category and task were successfully created
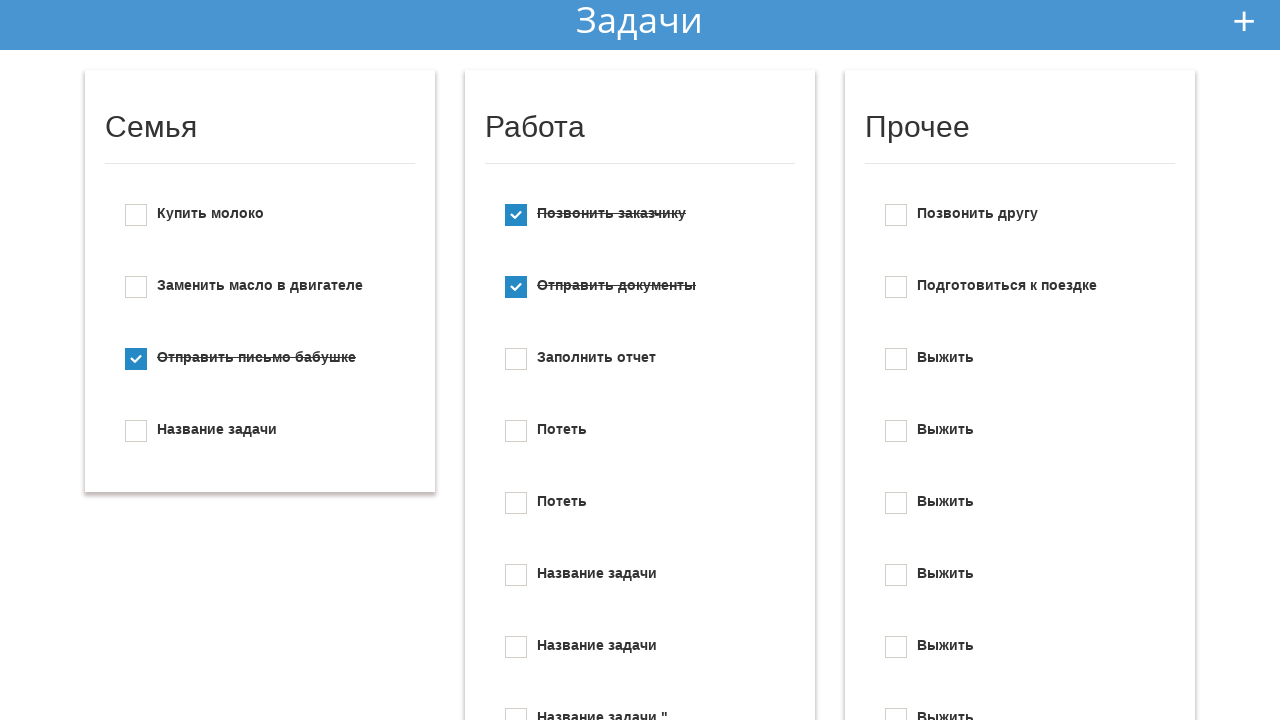

Clicked 'Add new todo' button to test invalid empty entries at (1244, 21) on #add_new_todo
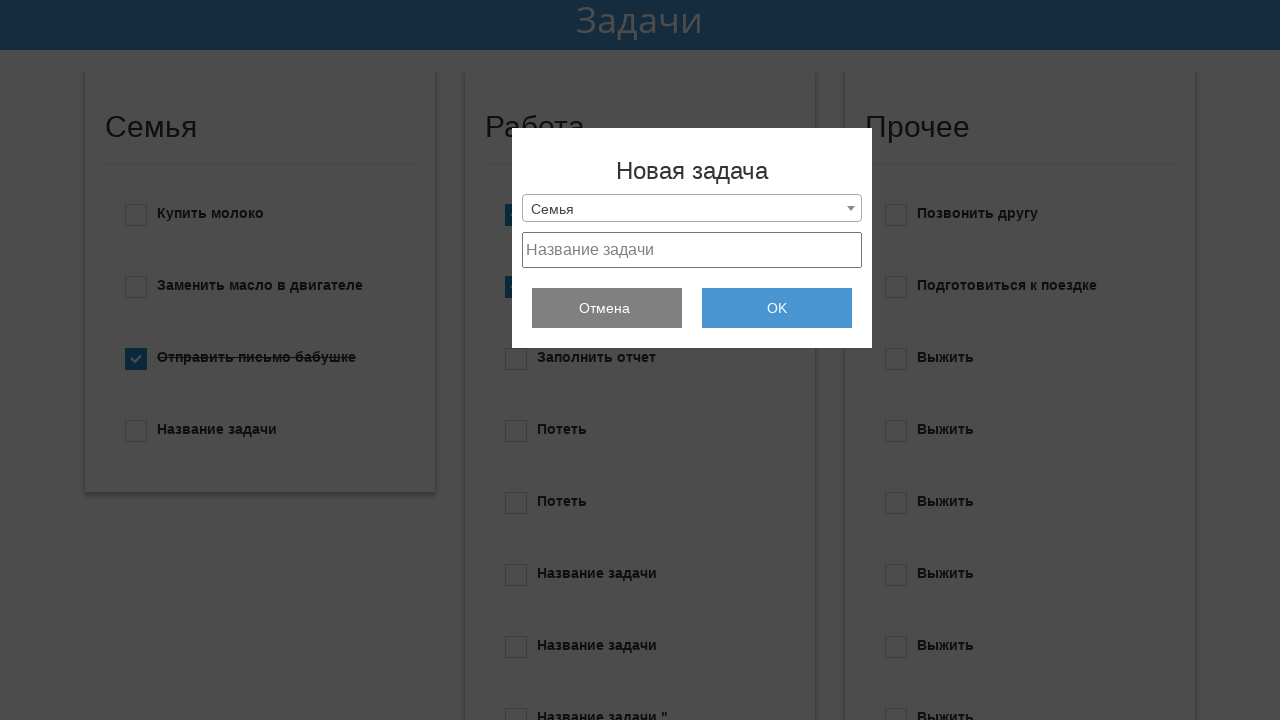

Selected 'Create new list' option from category dropdown again on #select_category
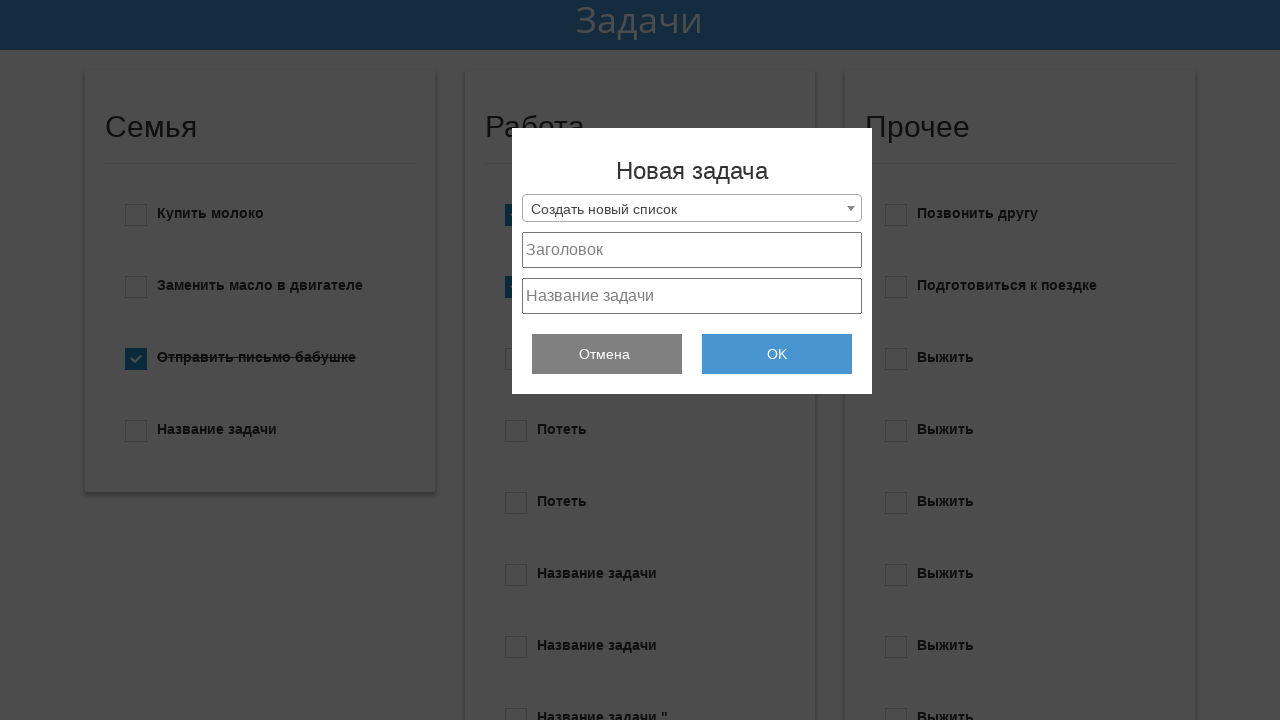

Cleared category name field, leaving it empty on #project_title
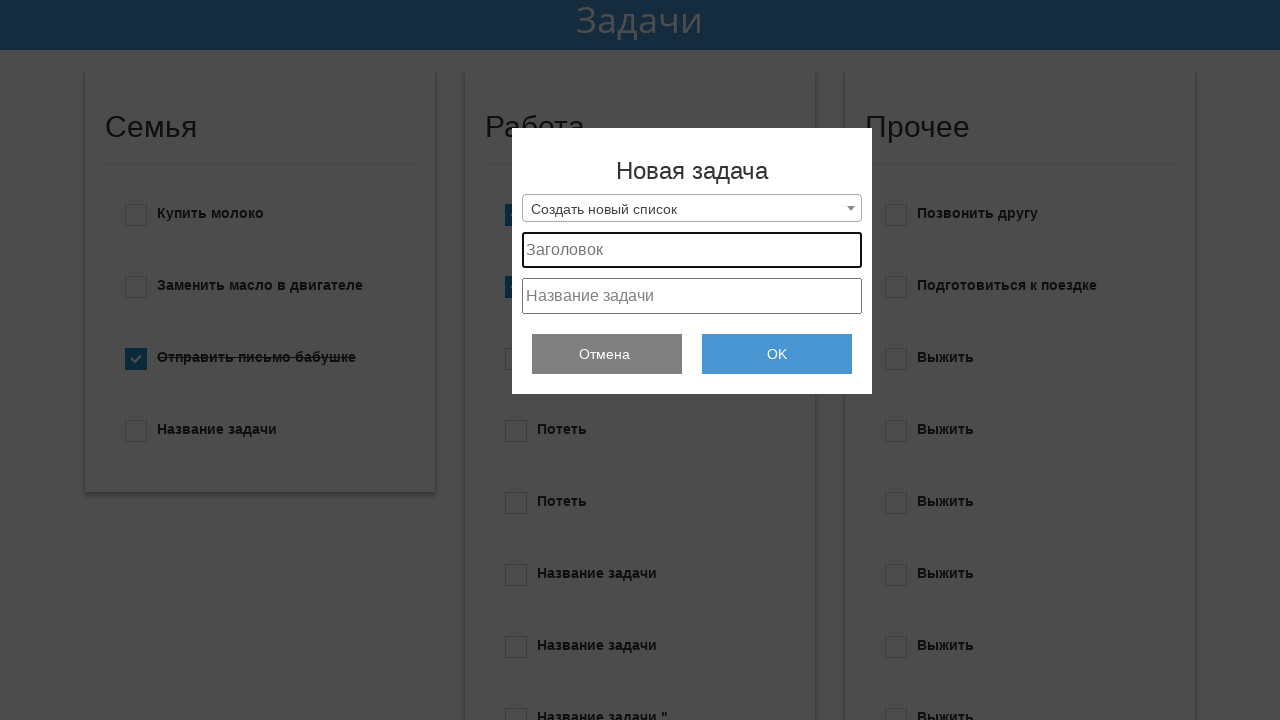

Cleared task description field, leaving it empty on #project_text
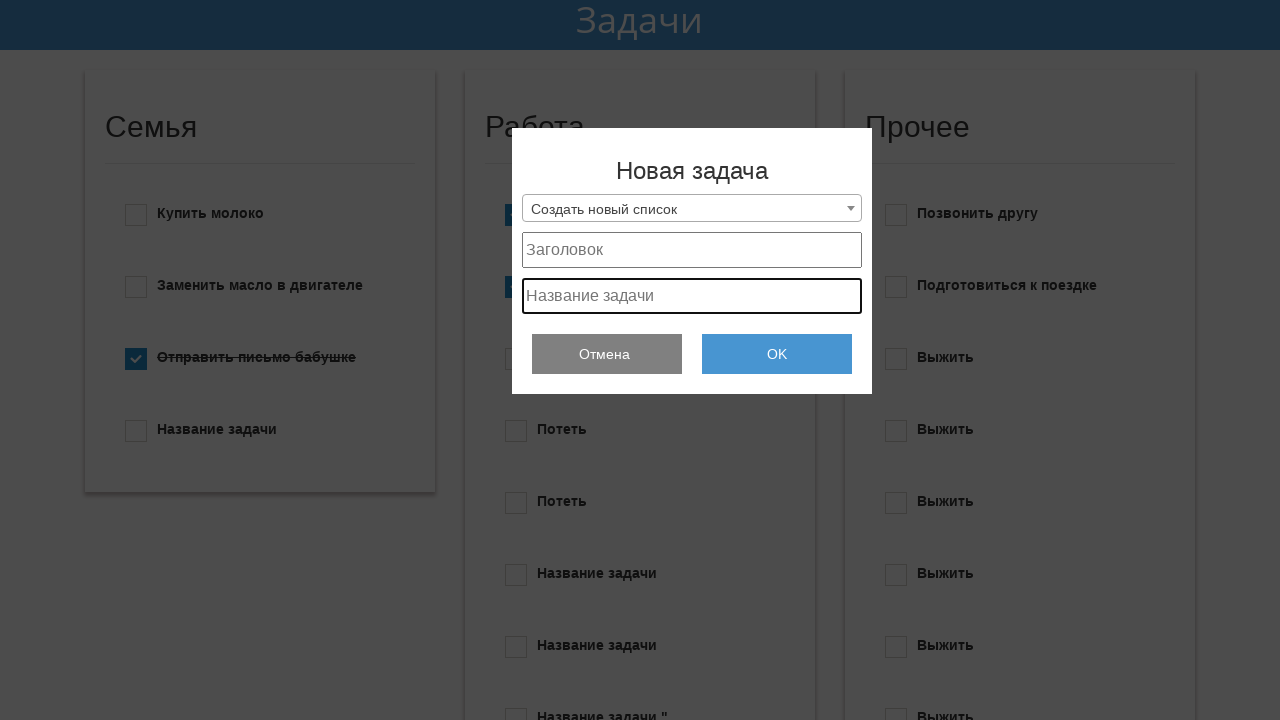

Attempted to submit form with empty category and task fields at (777, 354) on #submit_add_todo
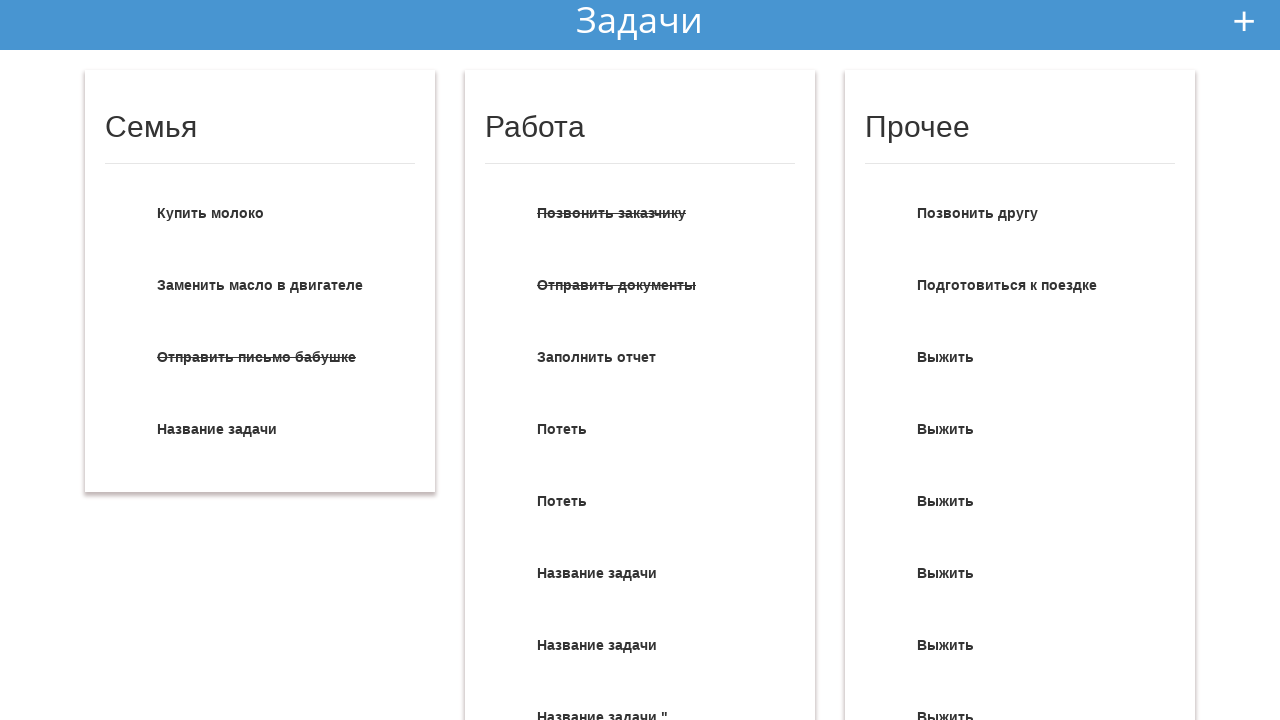

Waited to verify error handling for empty form submission
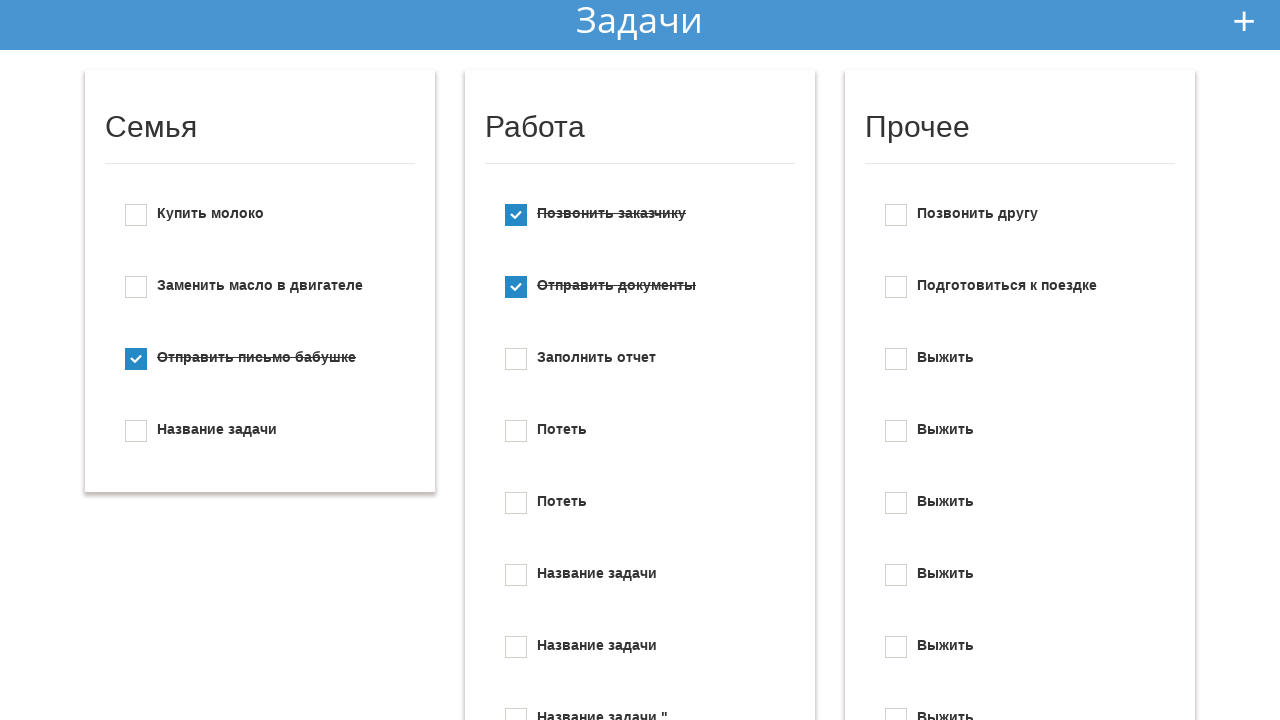

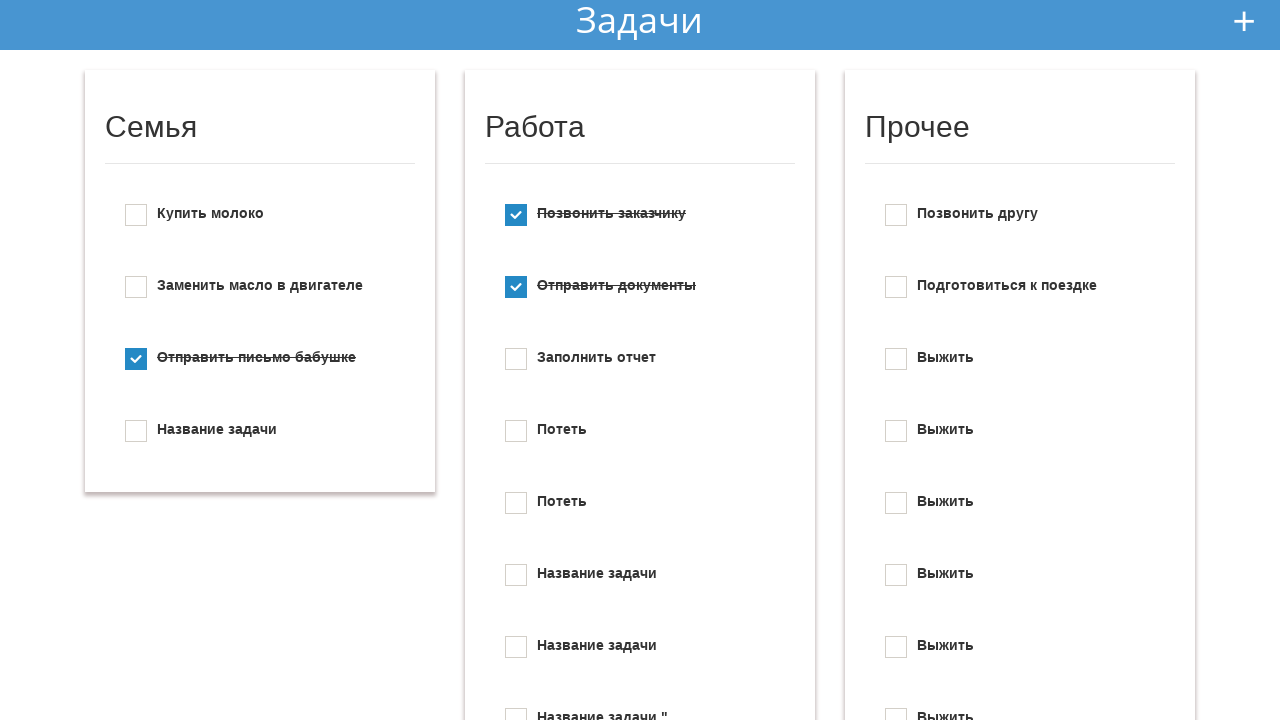